Navigates to a web page containing a table and verifies the table structure by checking that rows and columns are present and accessible.

Starting URL: https://www.automationtestinginsider.com/2019/08/textarea-textarea-element-defines-multi.html

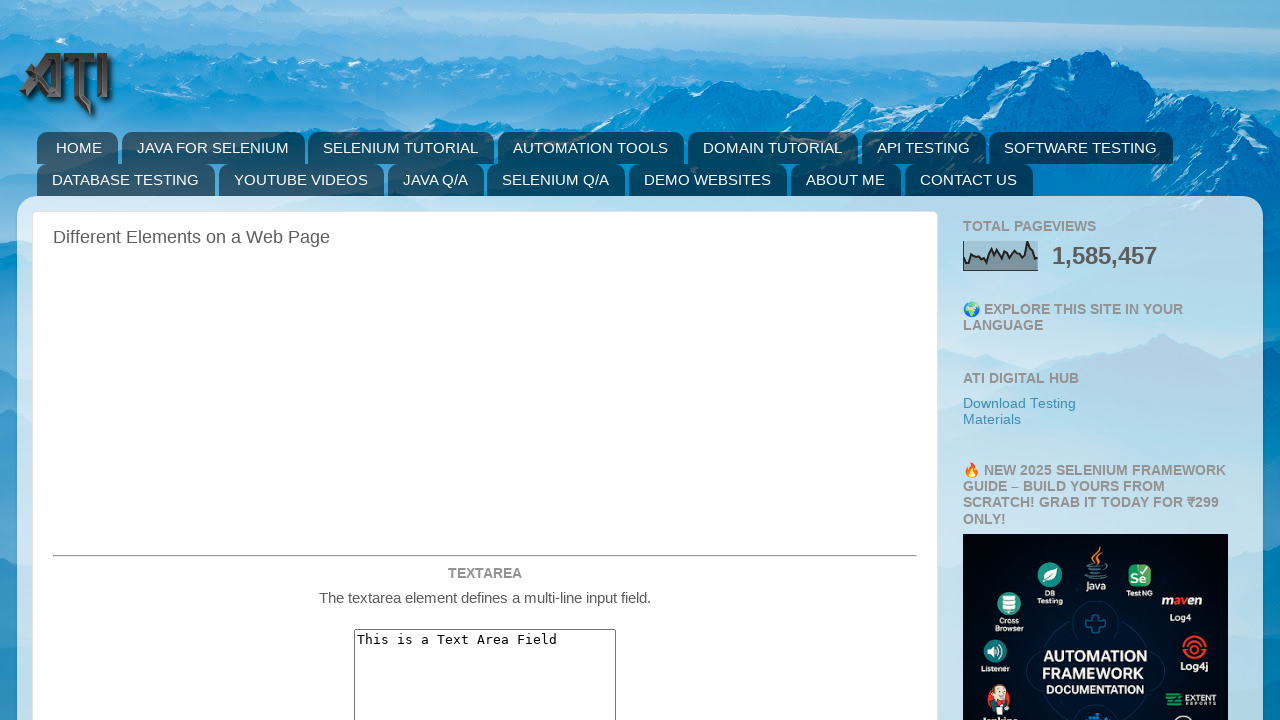

Navigated to the web page containing a table
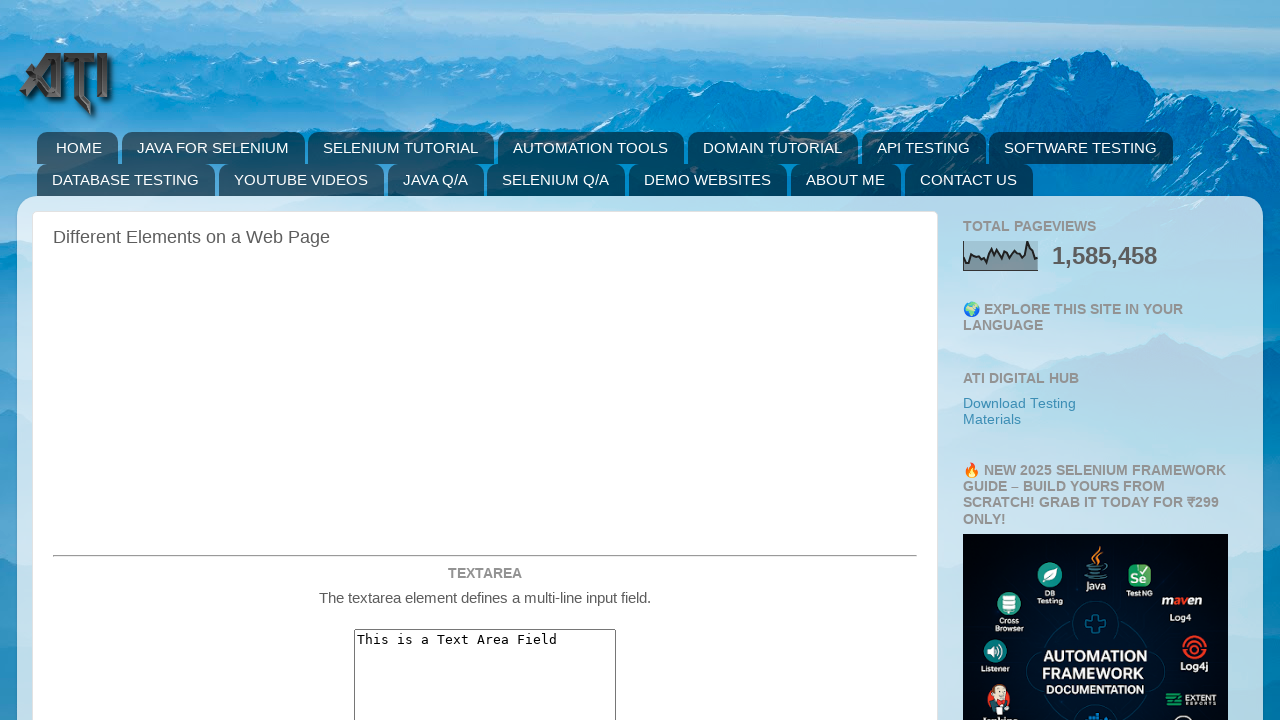

Table rows loaded and are now present on the page
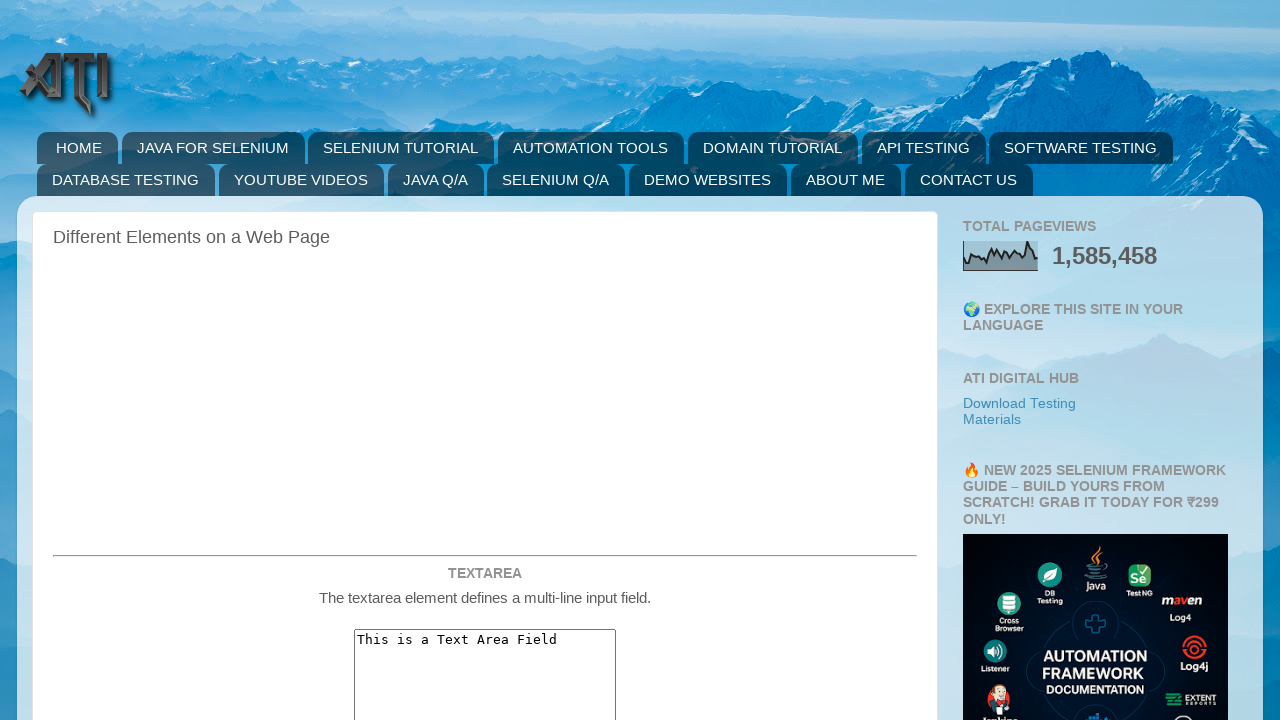

Retrieved all table rows - found 3 rows
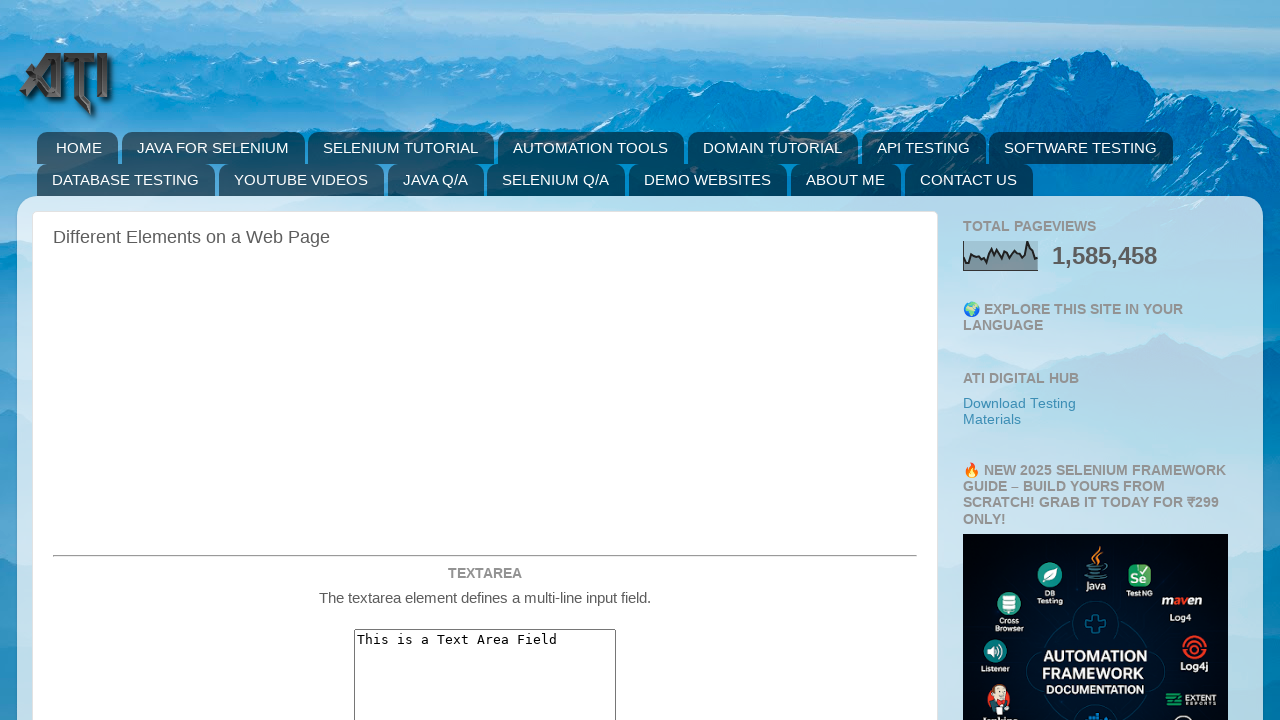

Retrieved all column headers - found 2 columns
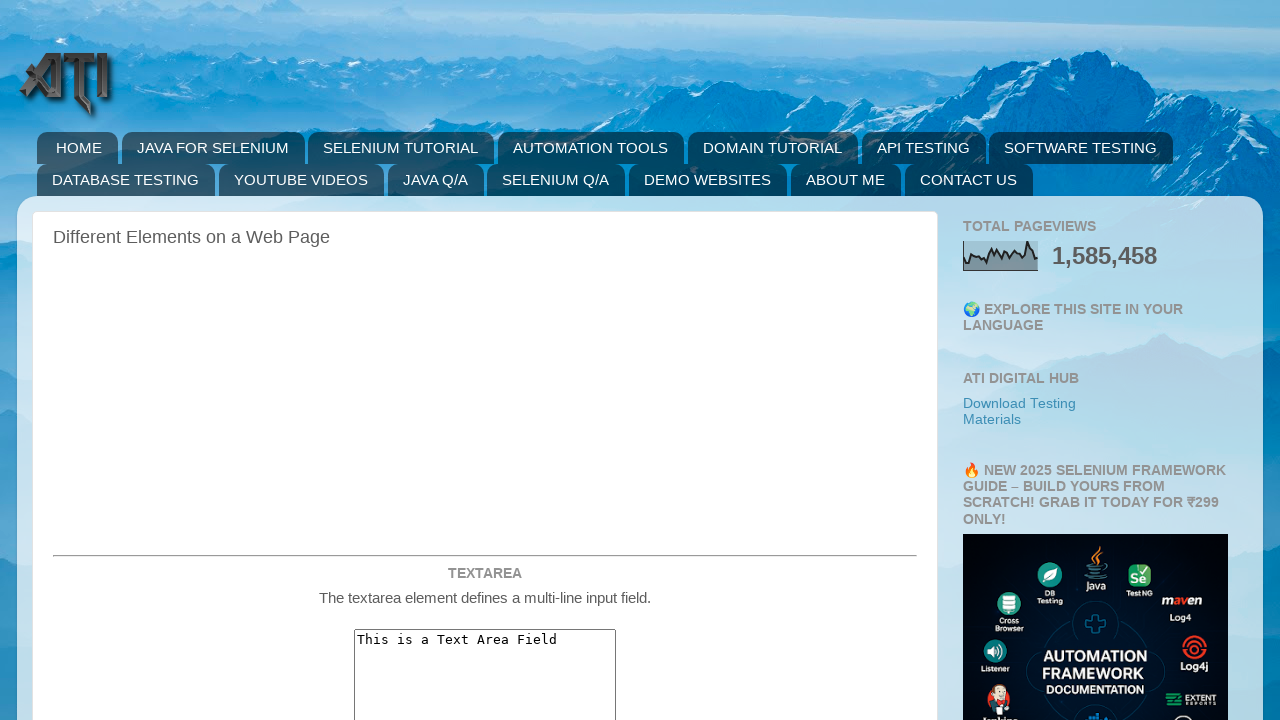

Verified table has accessible data content by confirming first data cell exists
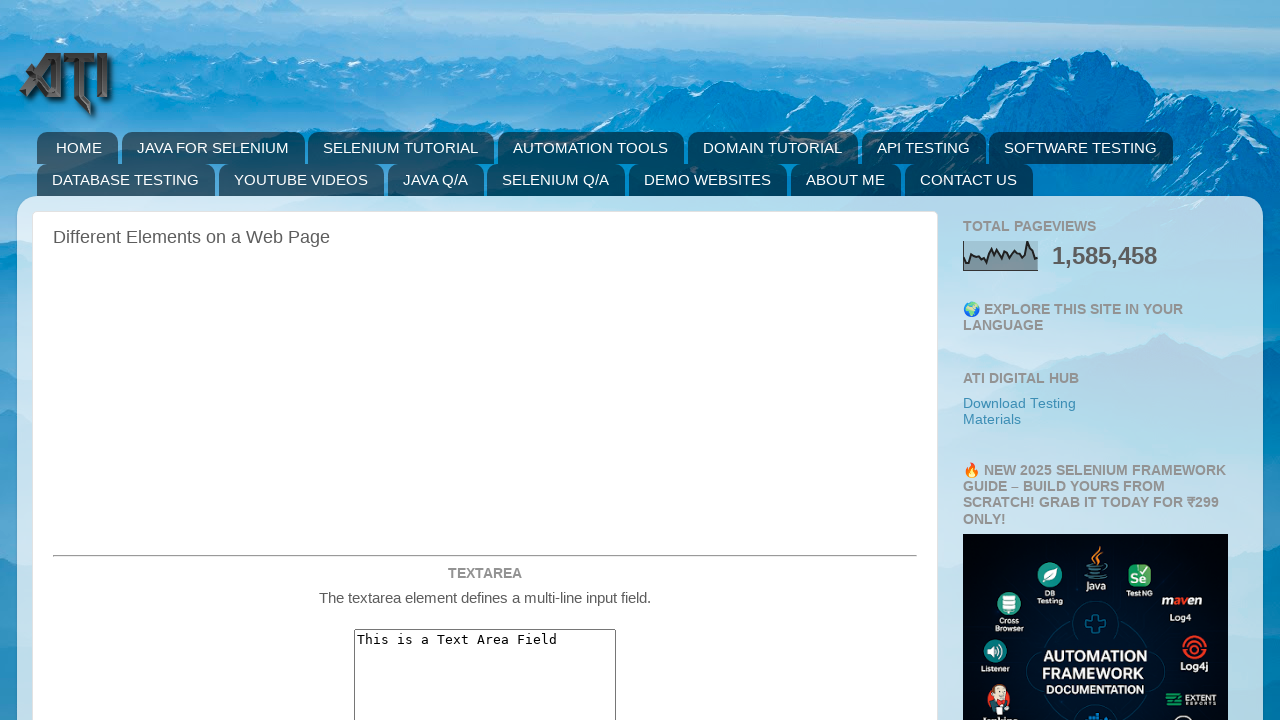

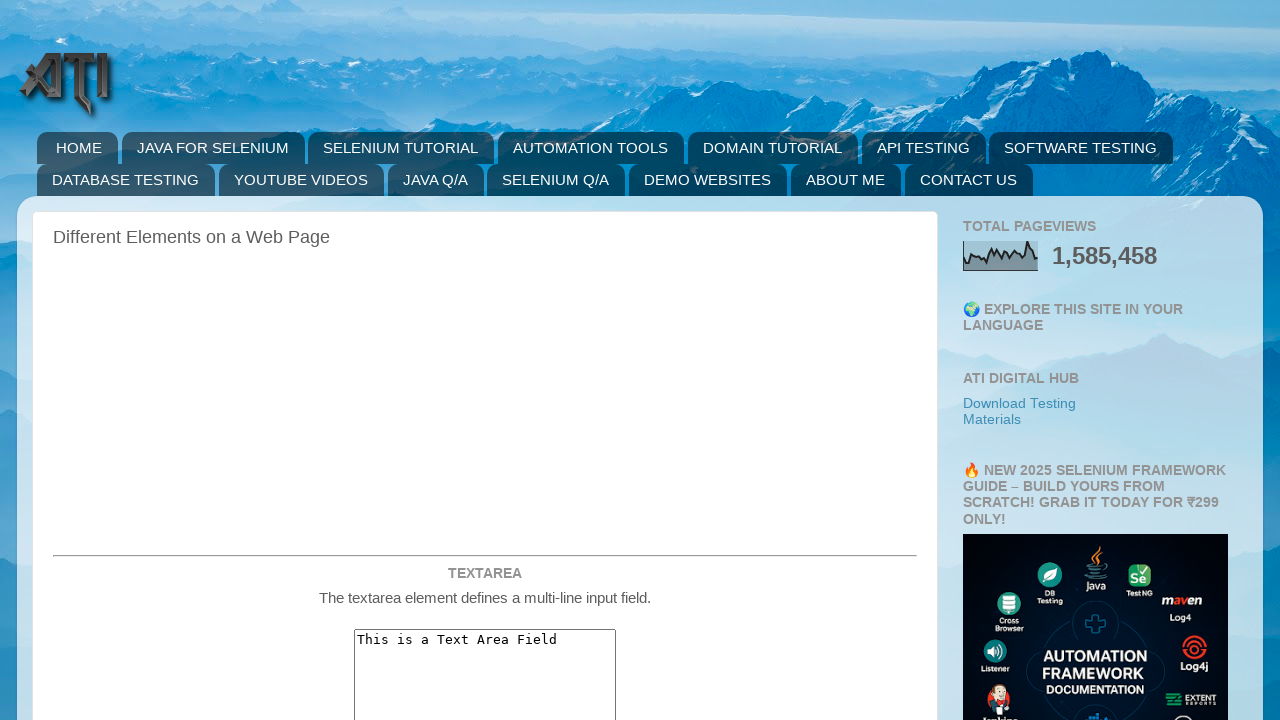